Navigates to a page, clicks on a dynamically calculated link, fills out a form with personal information, and submits it

Starting URL: http://suninjuly.github.io/find_link_text

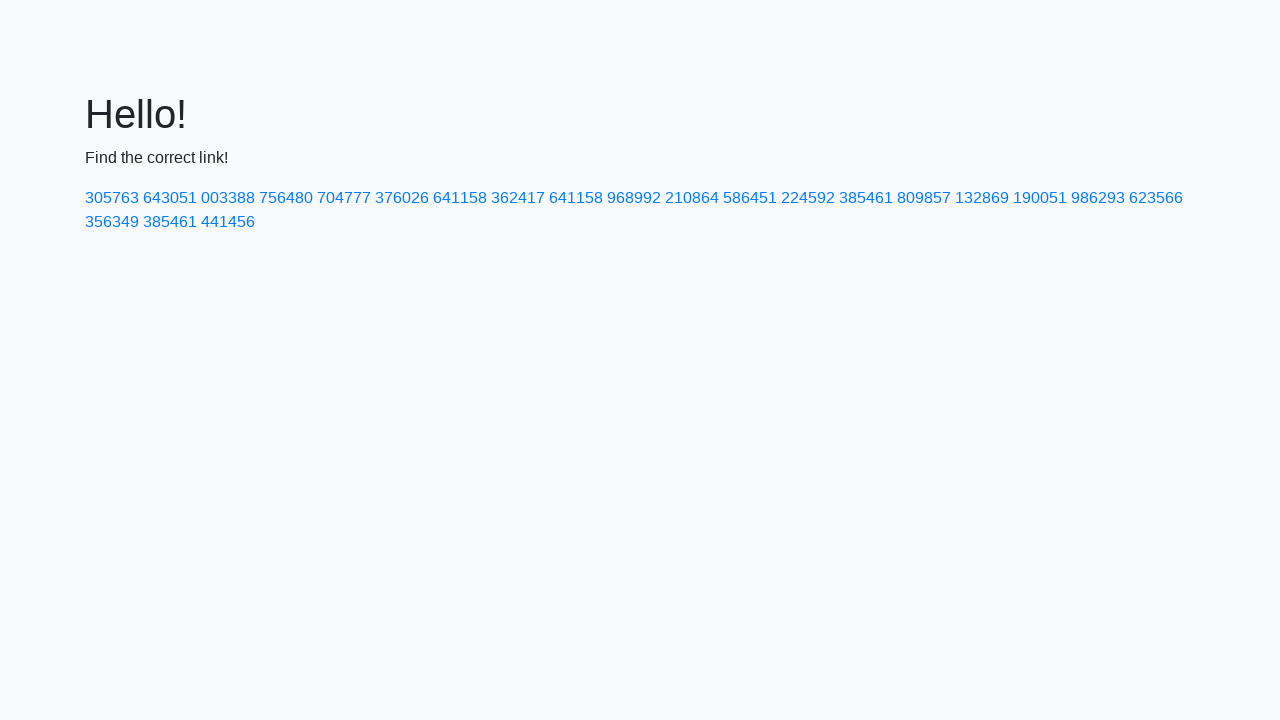

Clicked dynamically calculated link with text '224592' at (808, 198) on a:has-text('224592')
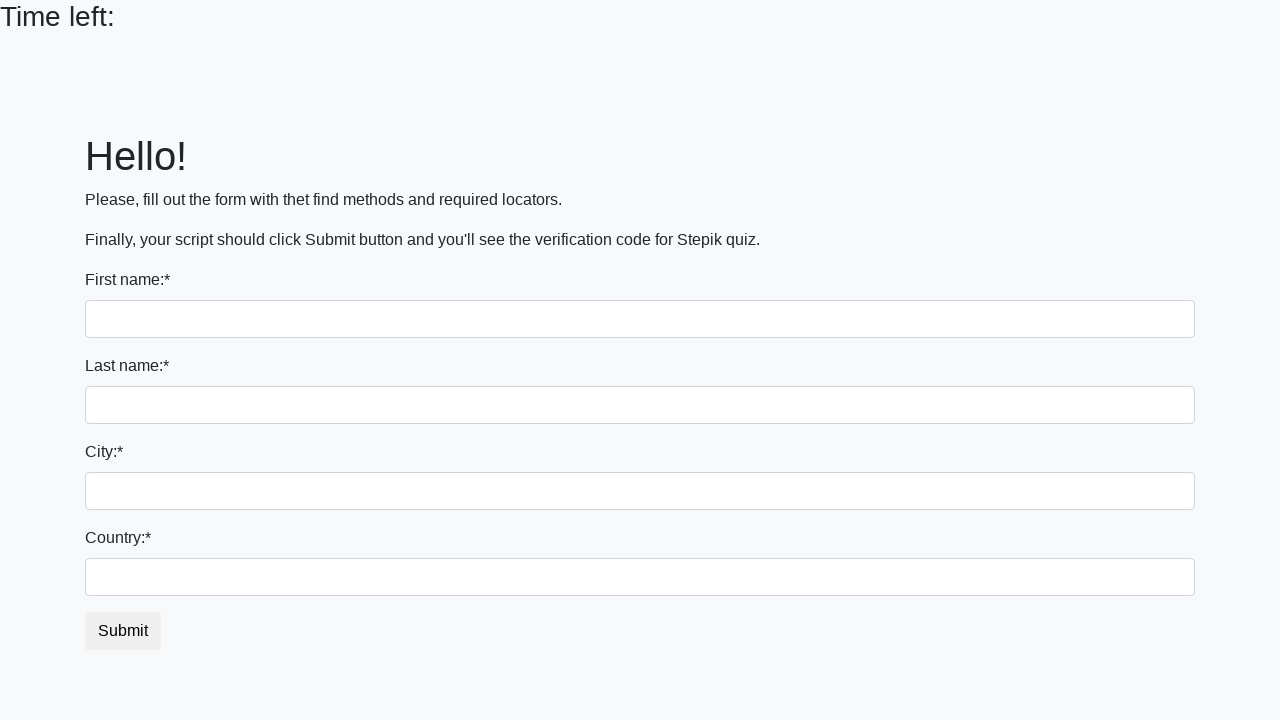

Filled first name field with 'Ivan' on input[name='first_name']
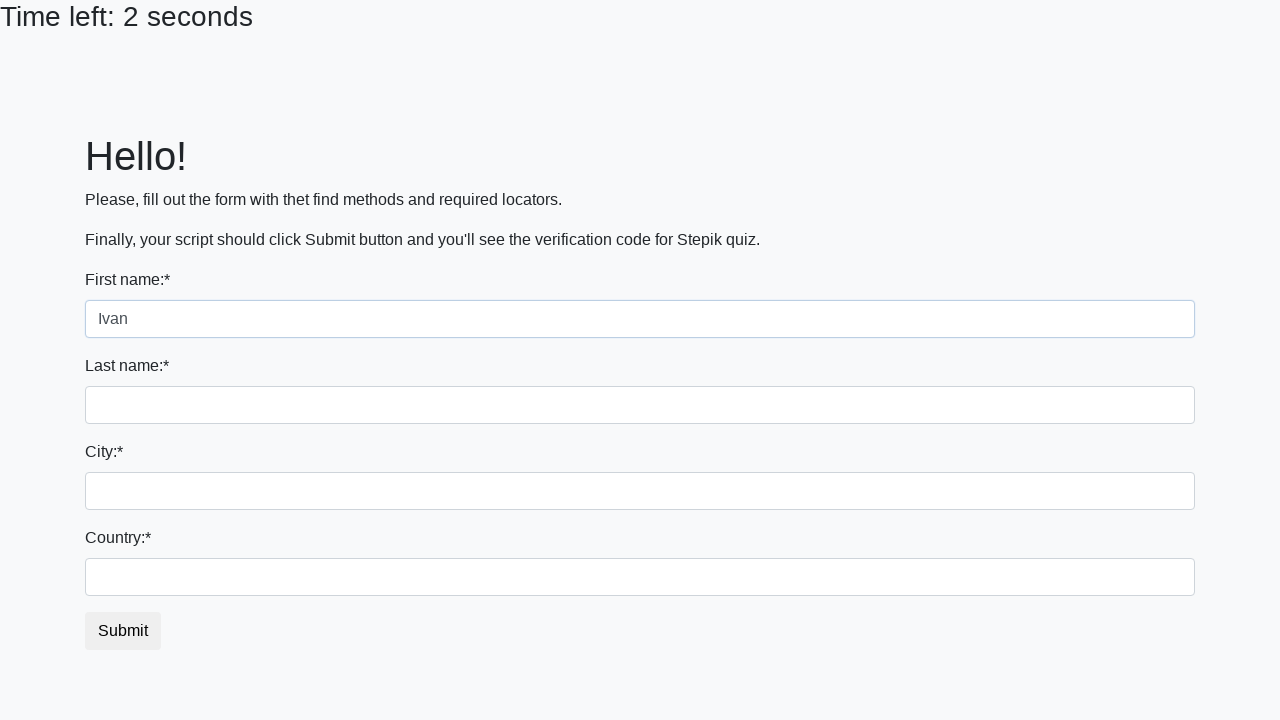

Filled last name field with 'Petrov' on input[name='last_name']
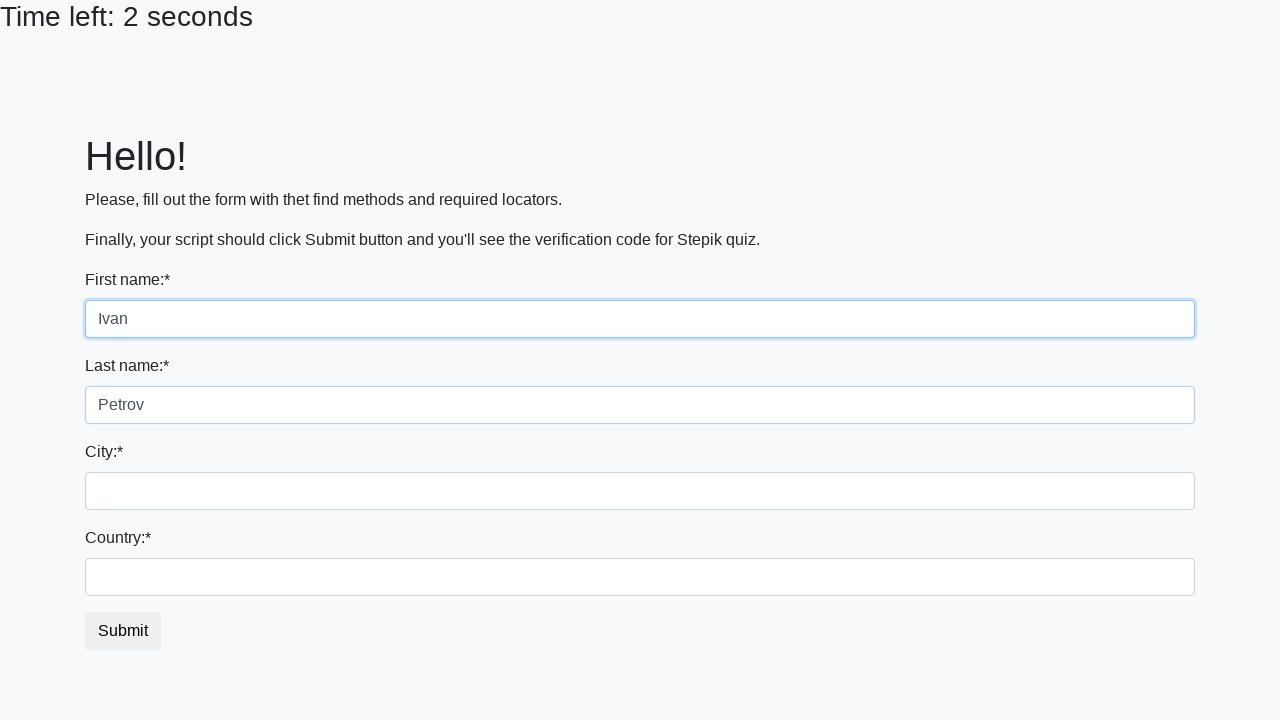

Filled city field with 'Smolensk' on input[name='firstname']
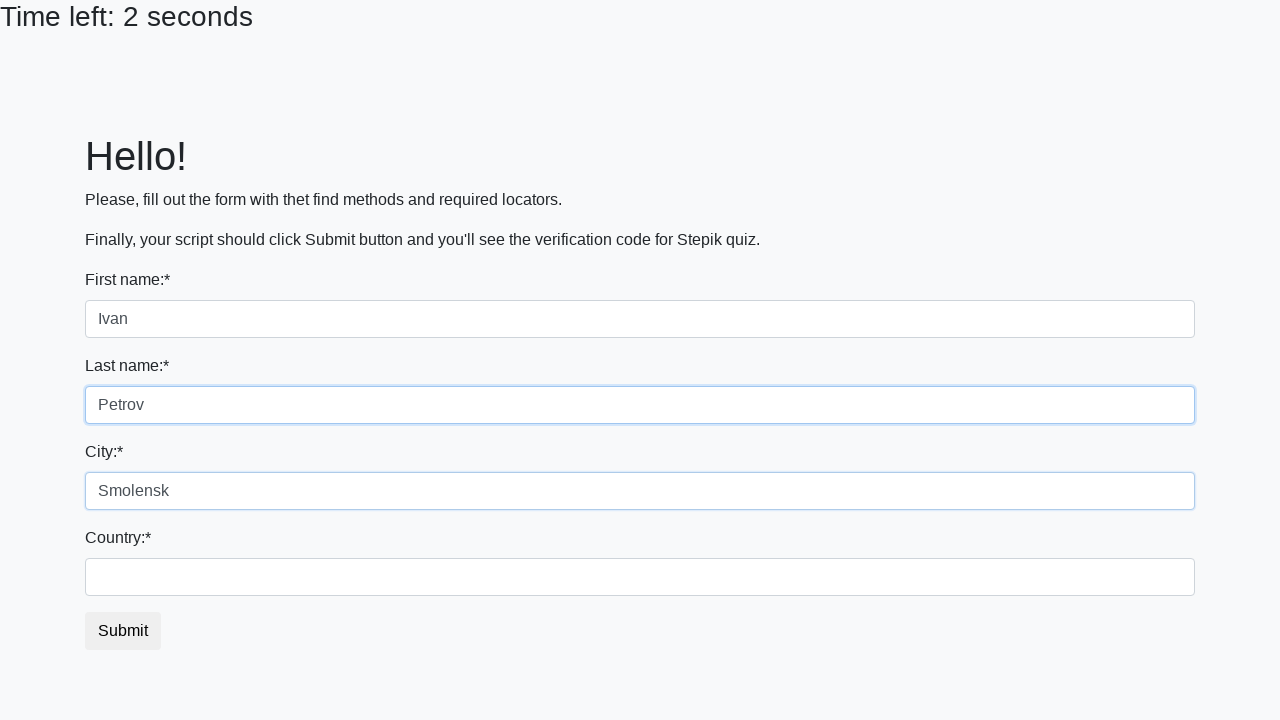

Filled country field with 'Russia' on #country
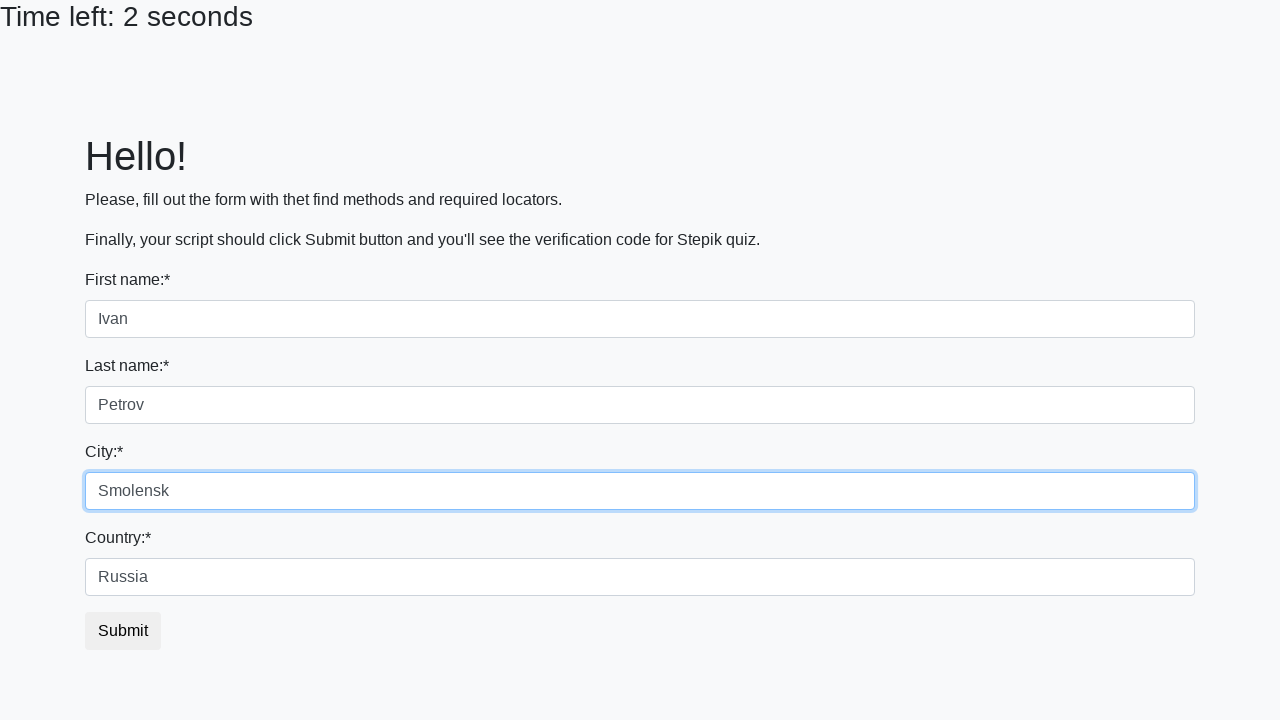

Clicked submit button to complete form submission at (123, 631) on .btn
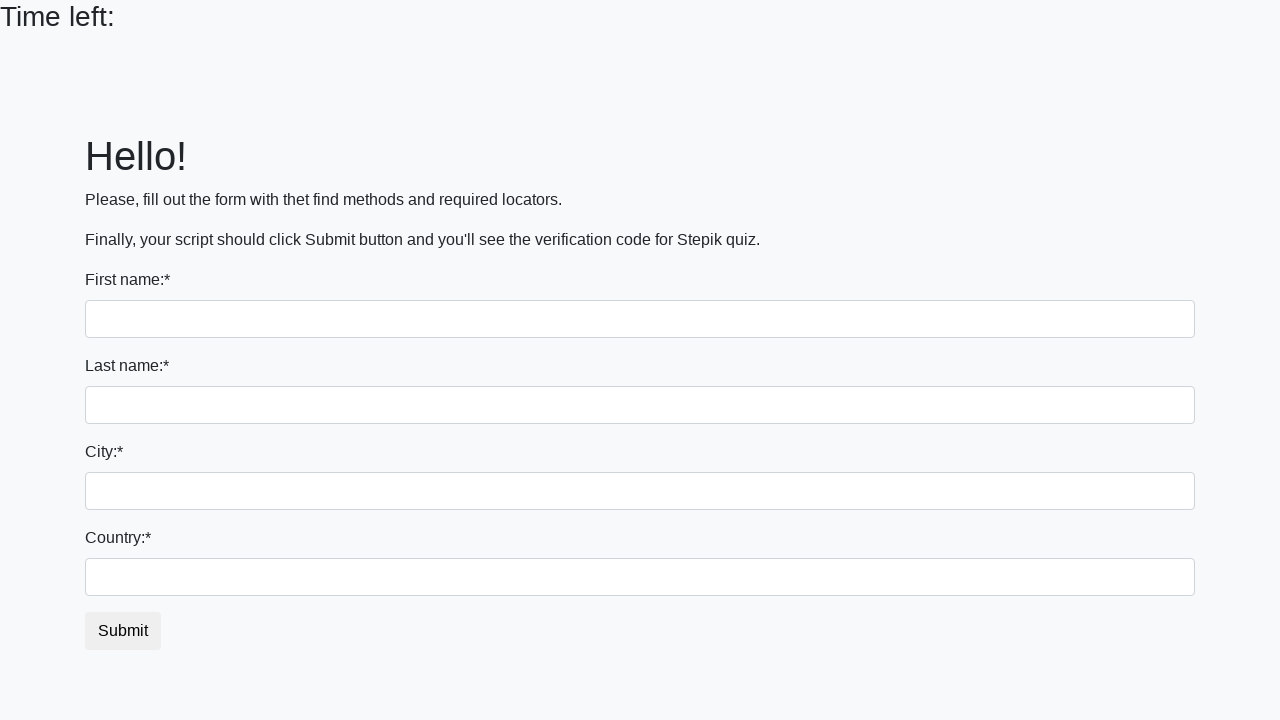

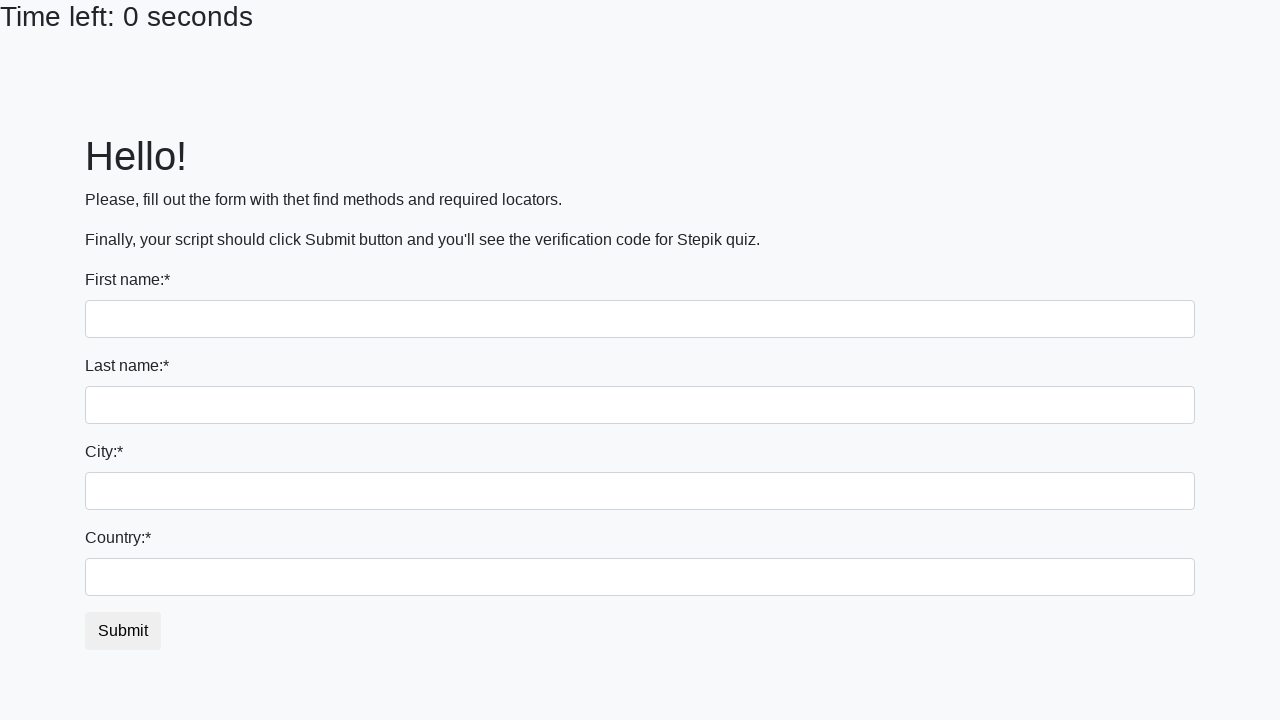